Tests drag and drop functionality by dragging column A to column B

Starting URL: https://the-internet.herokuapp.com/drag_and_drop

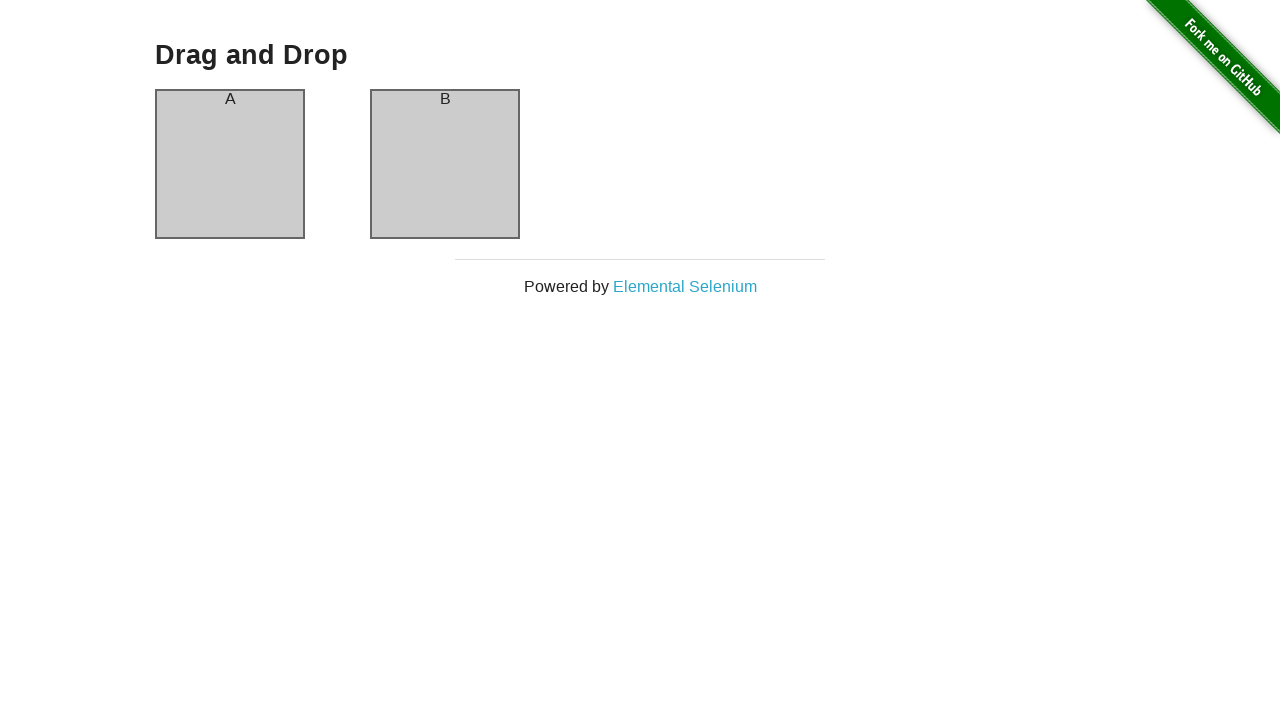

Navigated to drag and drop test page
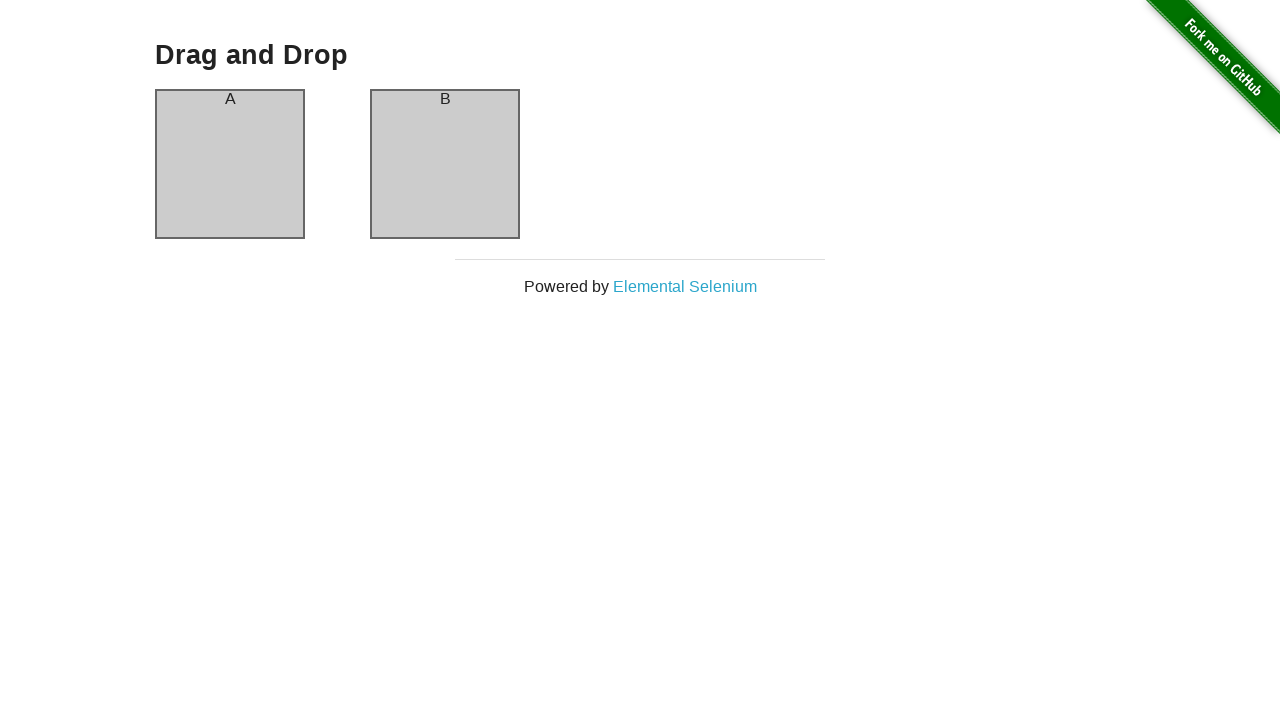

Dragged column A and dropped it on column B at (445, 164)
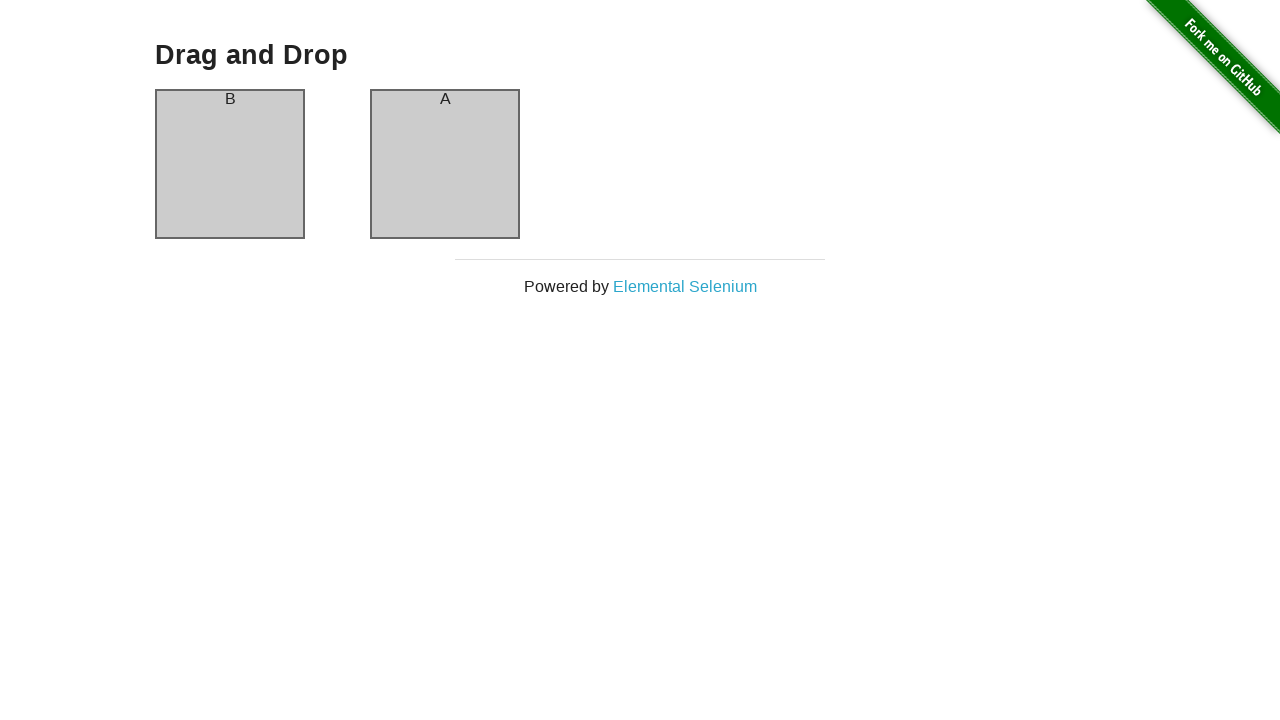

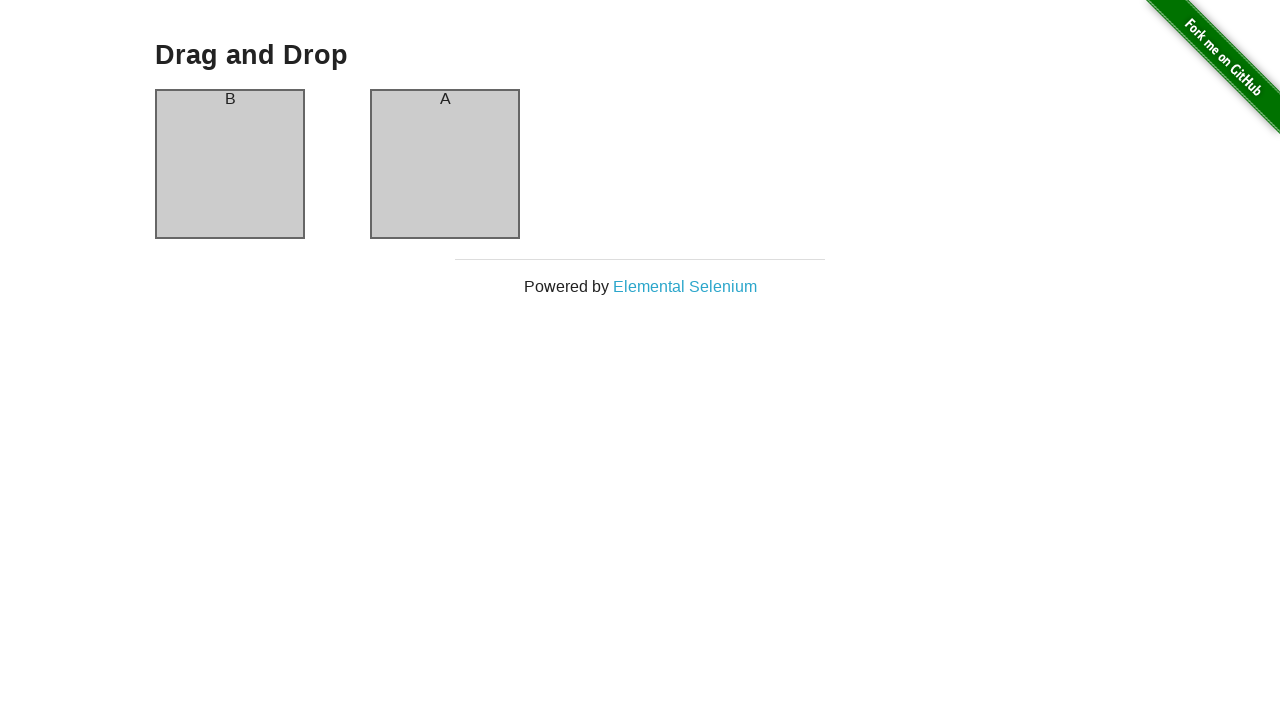